Tests navigation from Testlink homepage to their GitHub repository, verifying page elements on both sites

Starting URL: https://testlink.org/

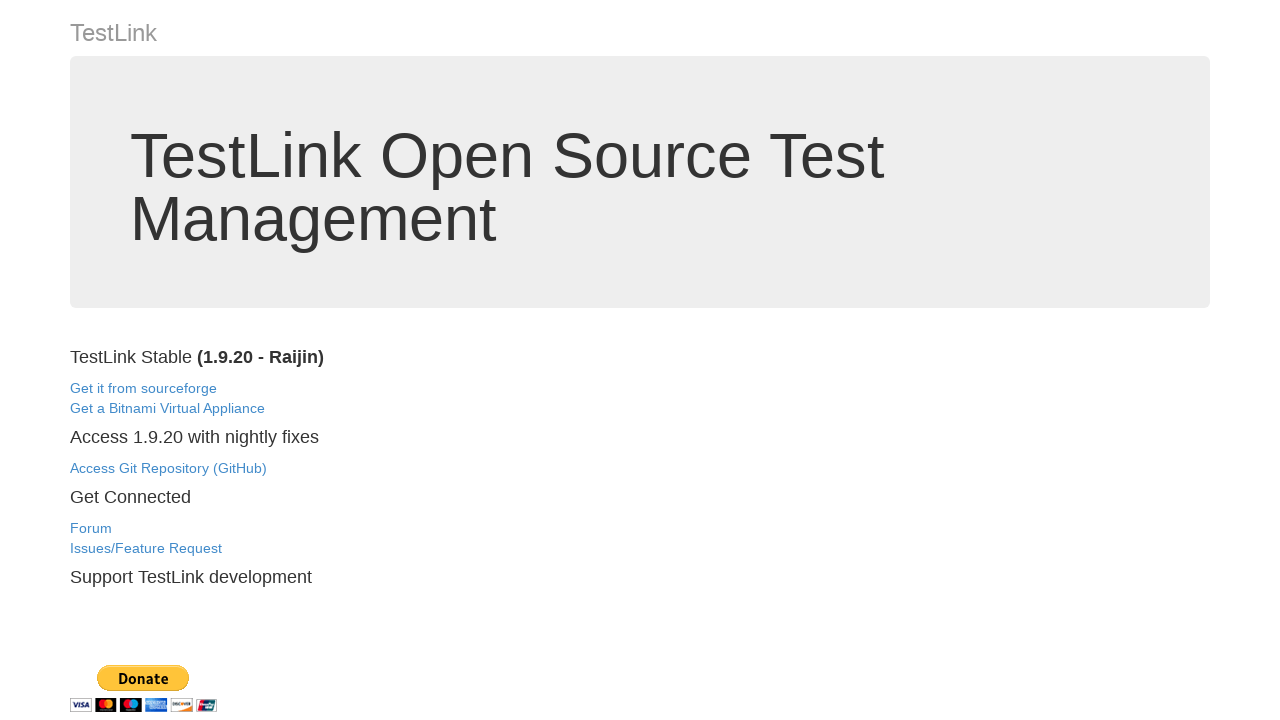

Waited for page body to load on Testlink homepage
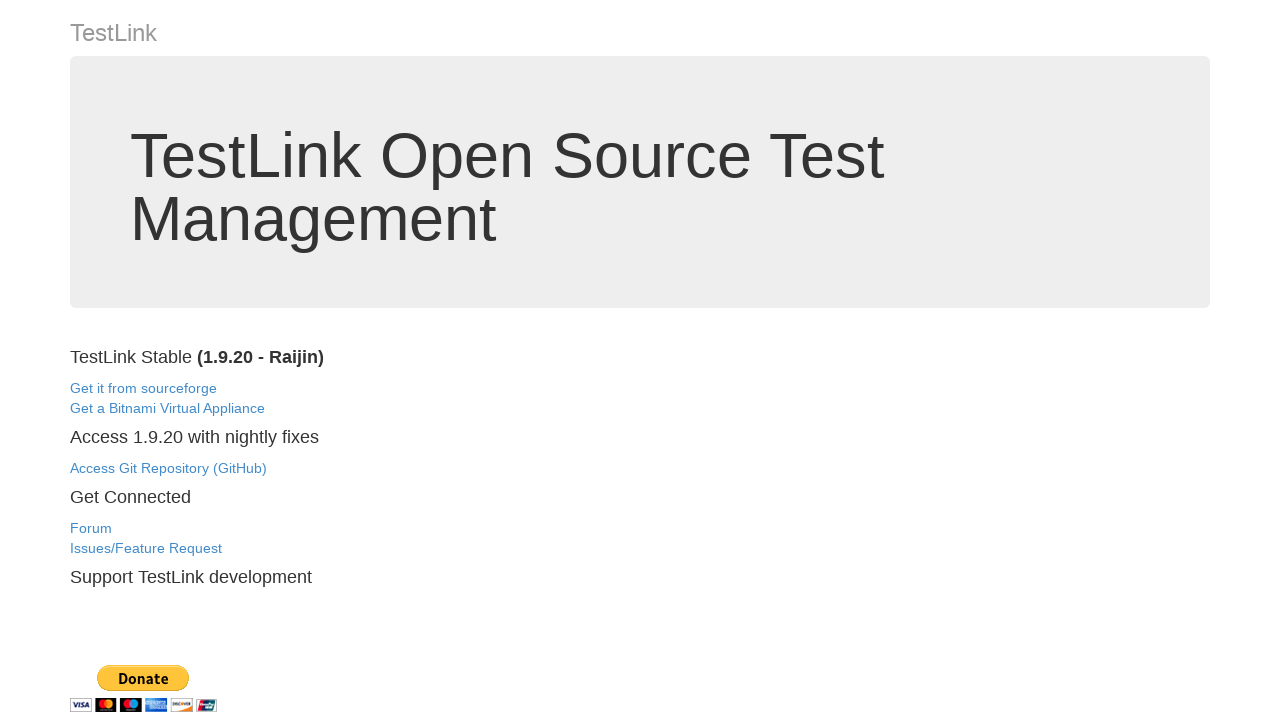

Verified Testlink homepage loaded (URL or title contains 'testlink')
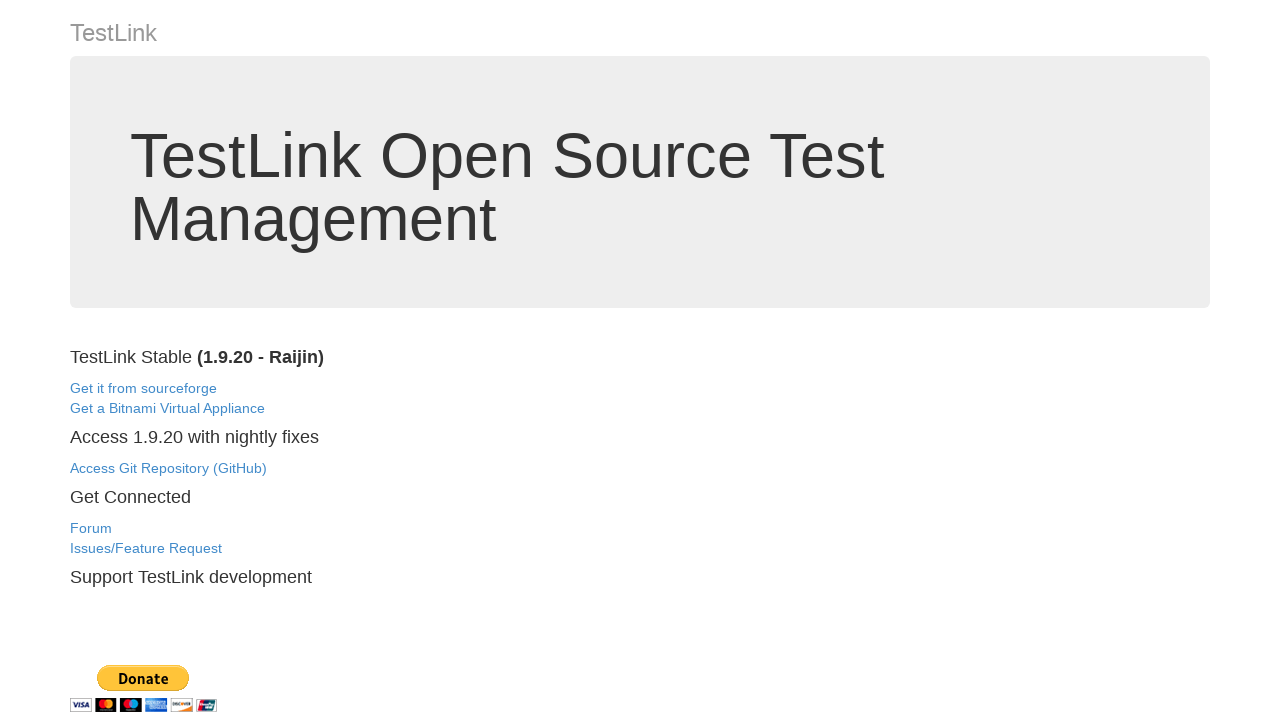

Clicked on GitHub repository link for TestLink at (168, 468) on a[href*='github.com/TestLinkOpenSourceTRMS']
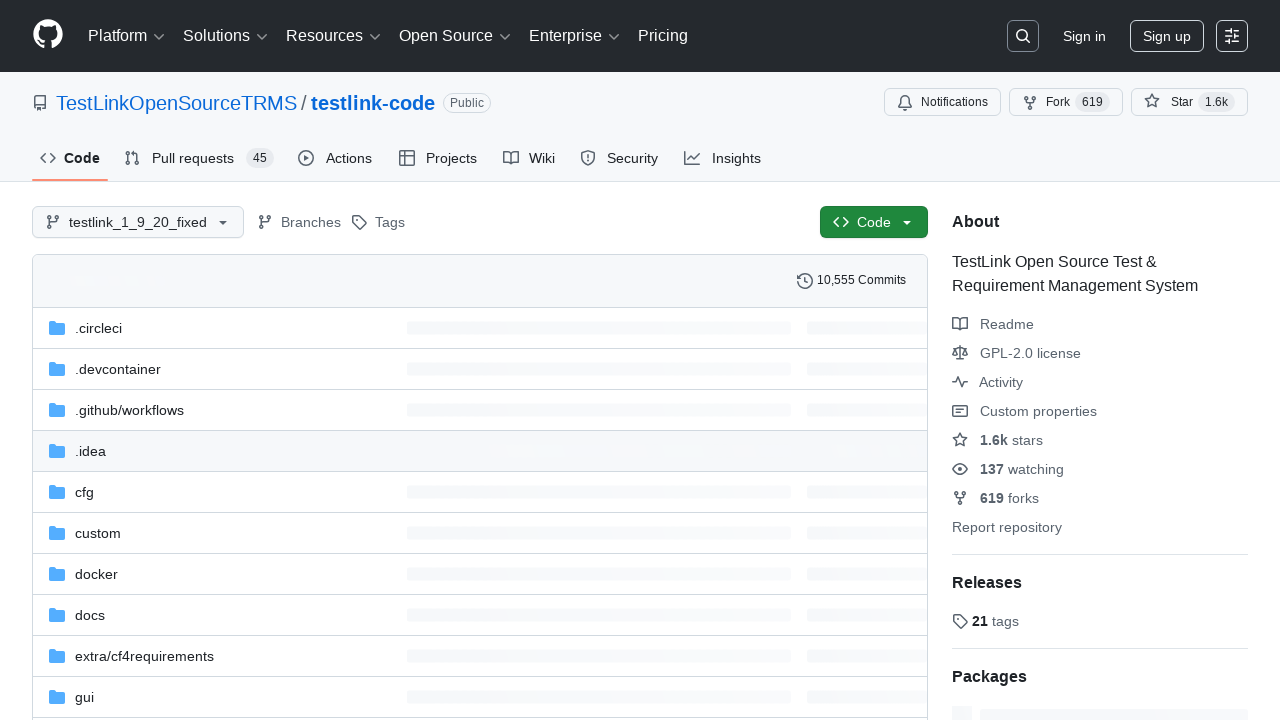

Navigated to GitHub repository page
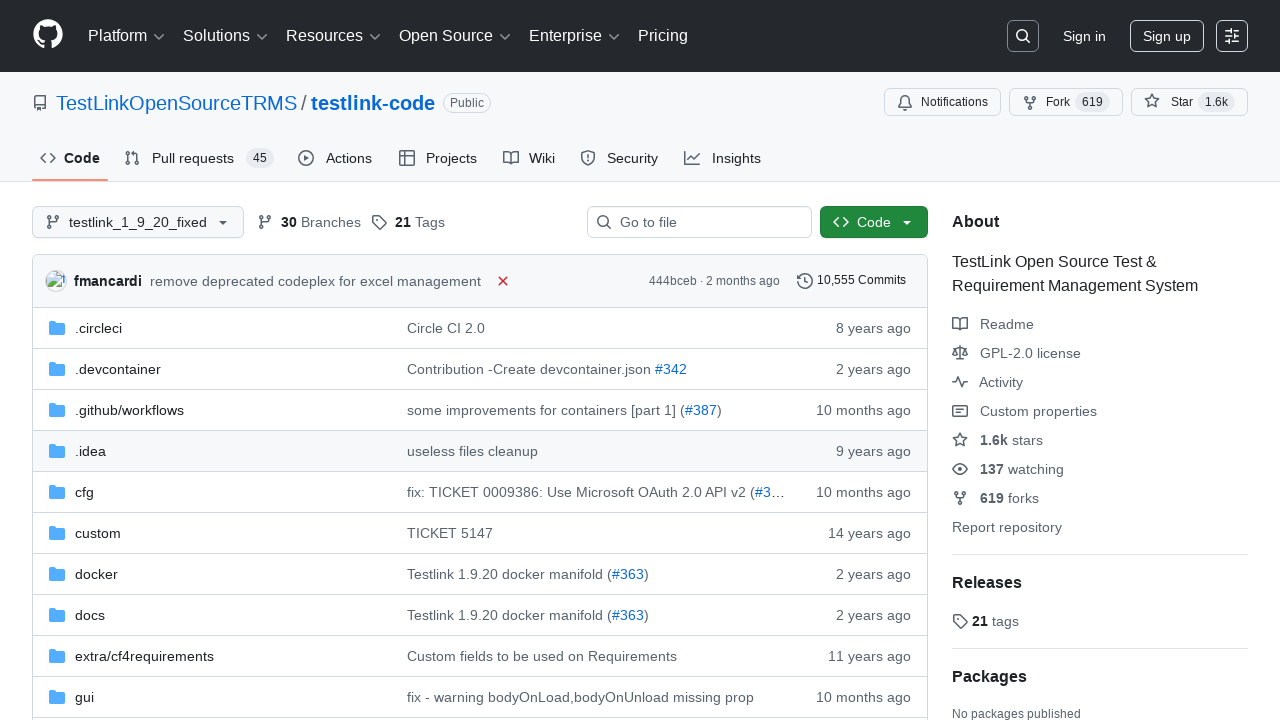

Waited for GitHub page body to fully load
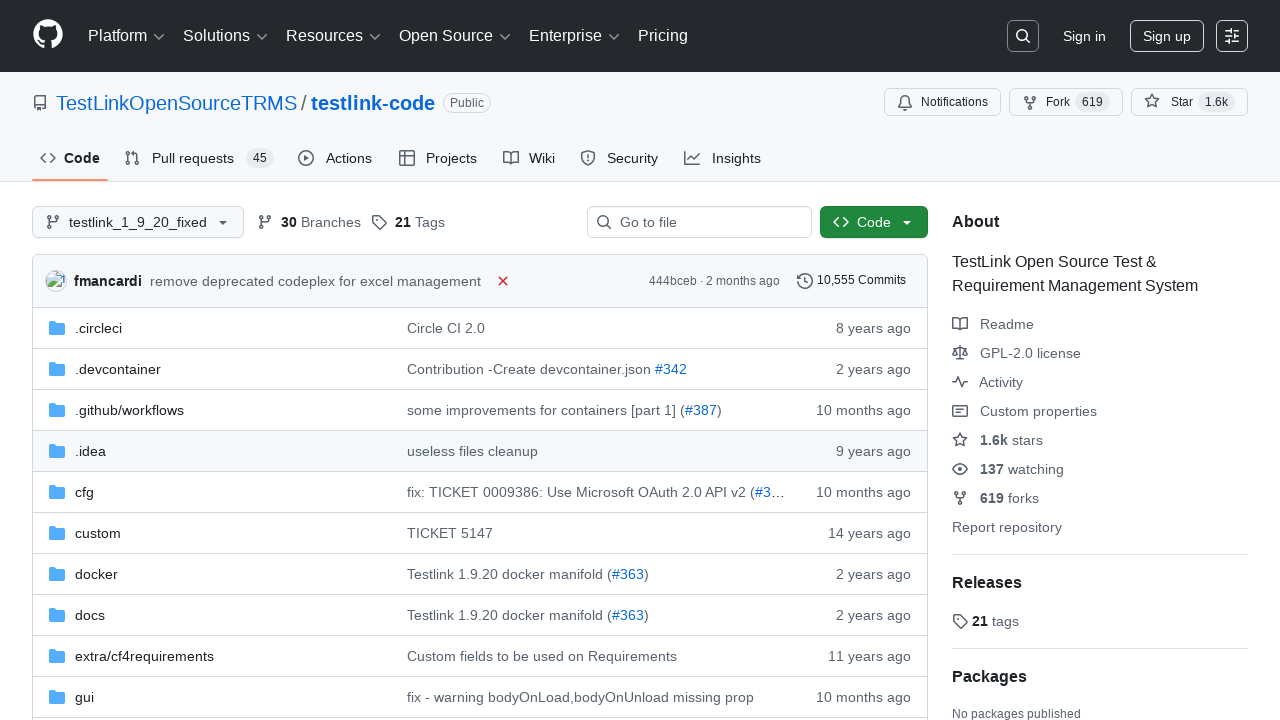

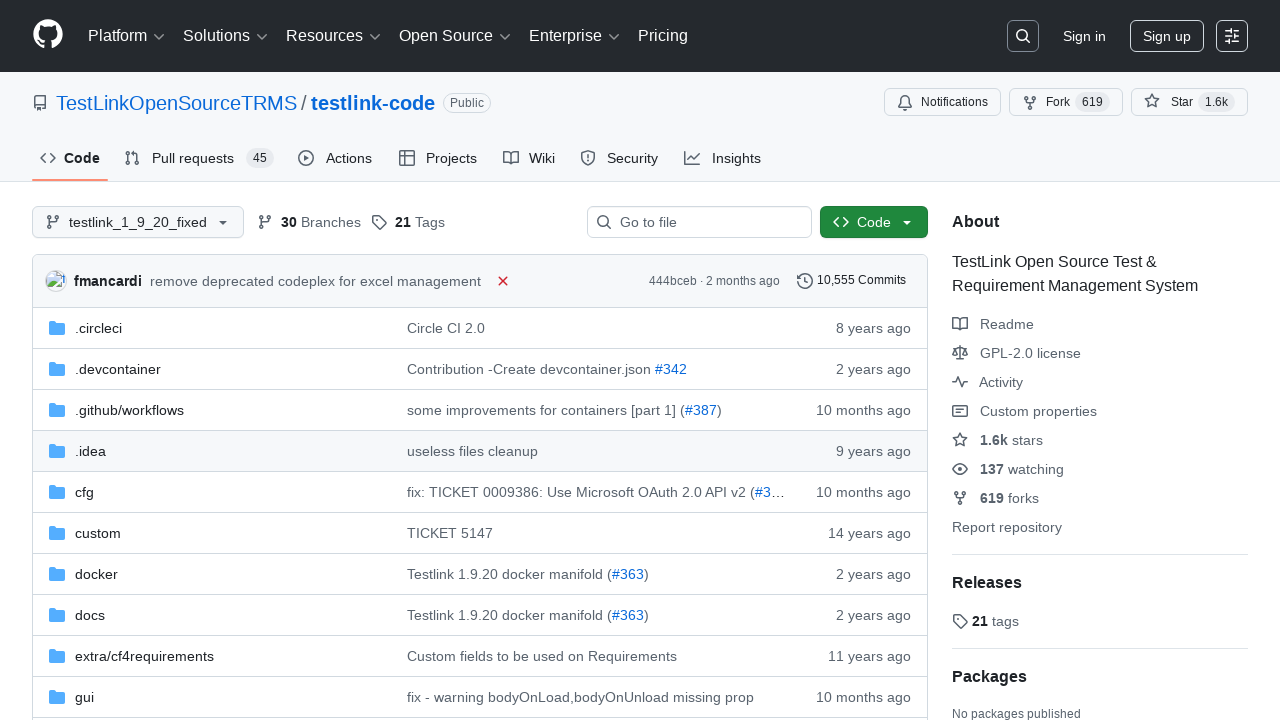